Simple test that navigates to the DemoQA website and waits for the page to load

Starting URL: https://demoqa.com/

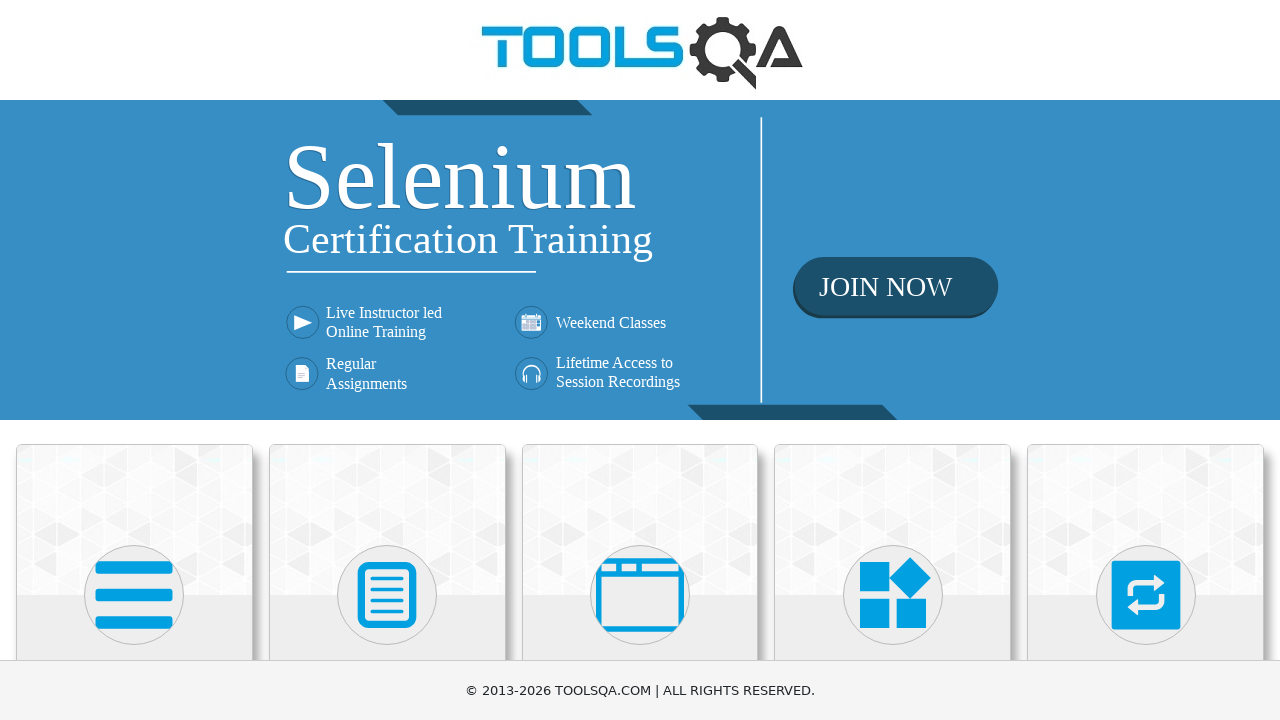

Navigated to DemoQA website at https://demoqa.com/
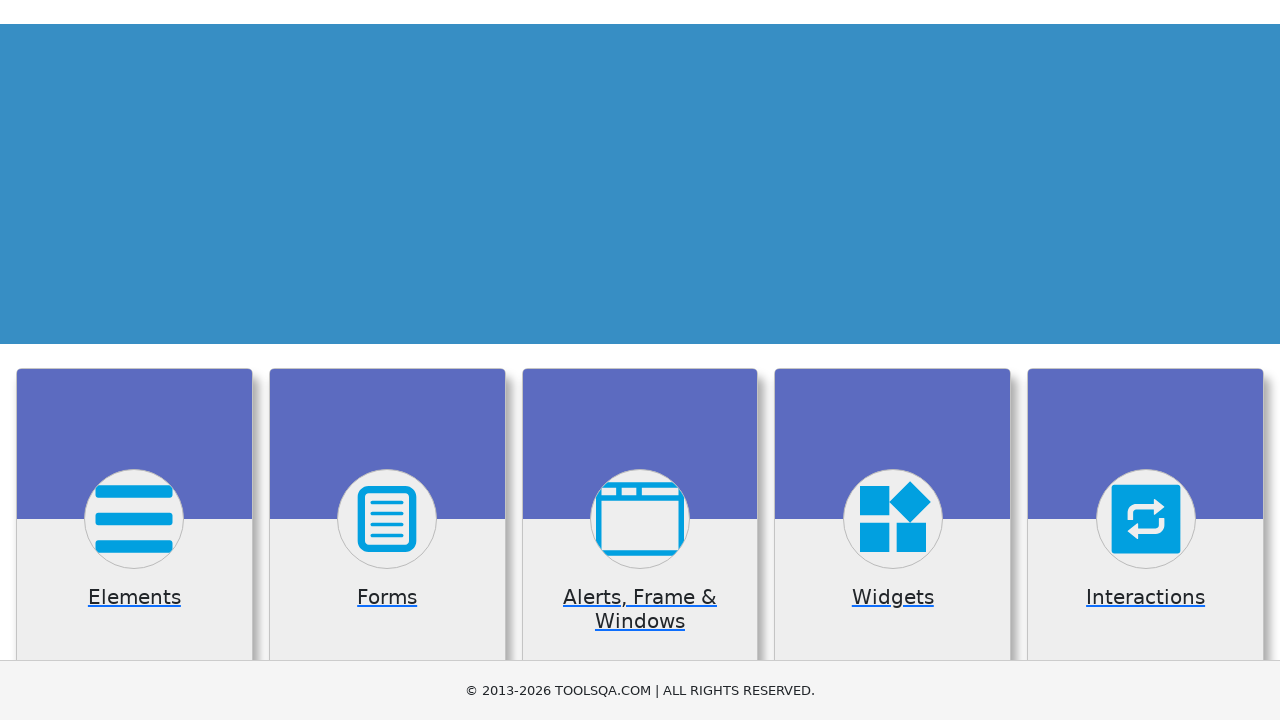

Page fully loaded - all network activity completed
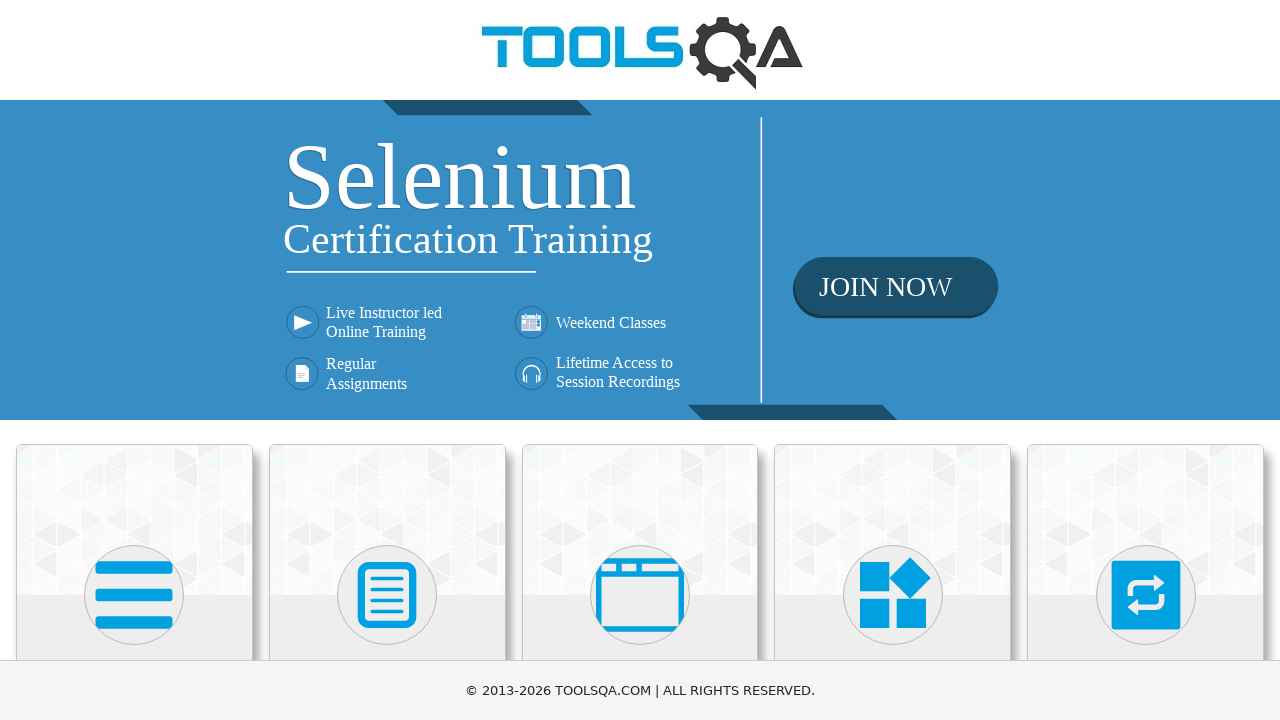

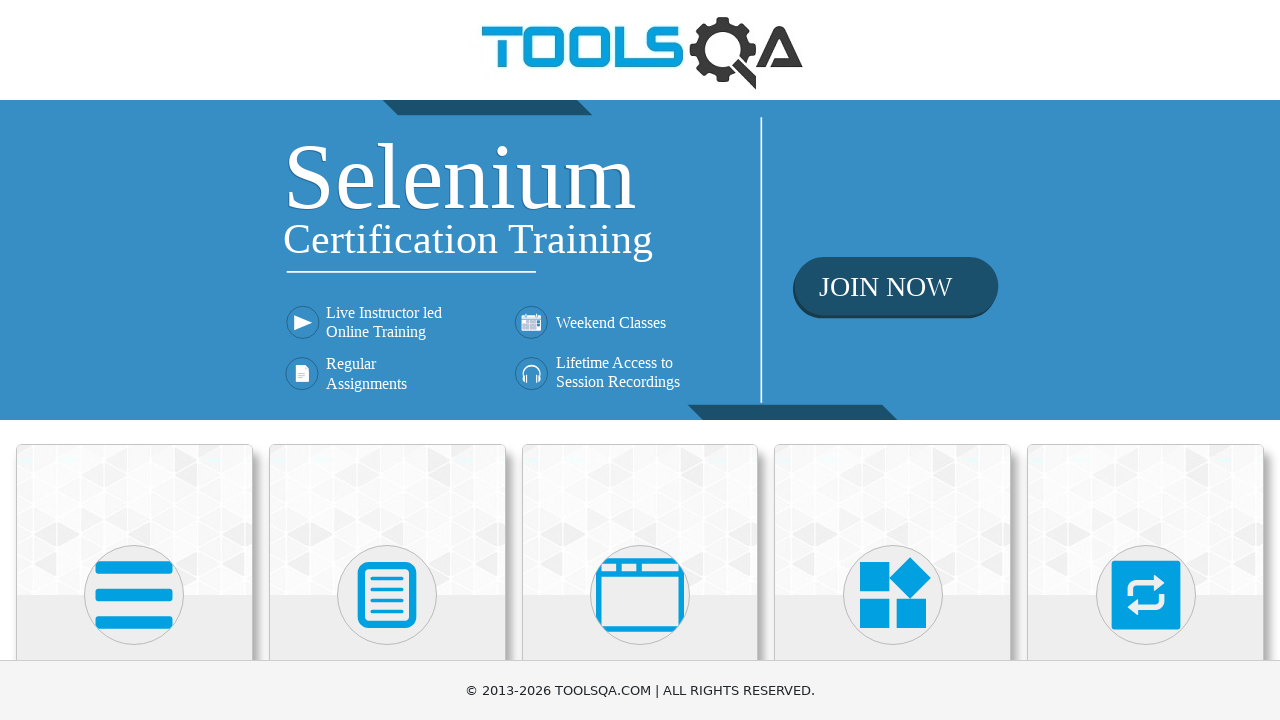